Tests a form submission that involves calculating a mathematical value from an element attribute, filling the answer, checking a checkbox, selecting a radio button, and submitting the form

Starting URL: http://suninjuly.github.io/get_attribute.html

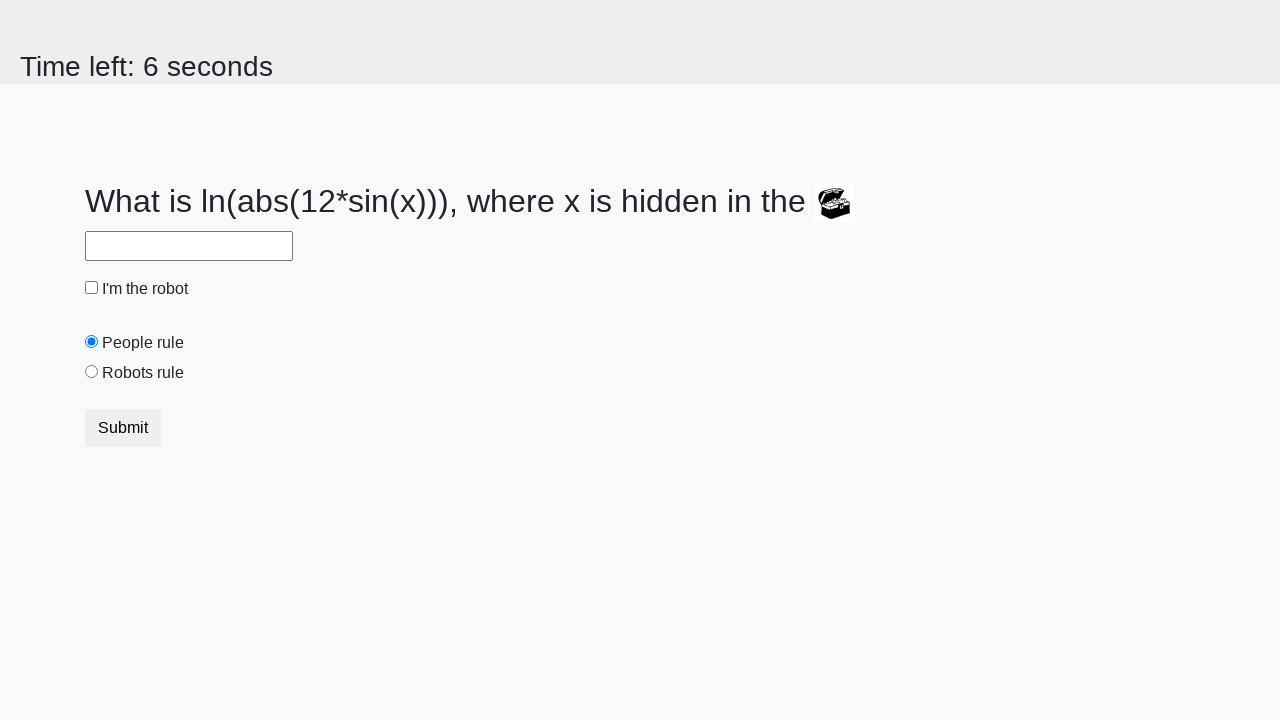

Located treasure element
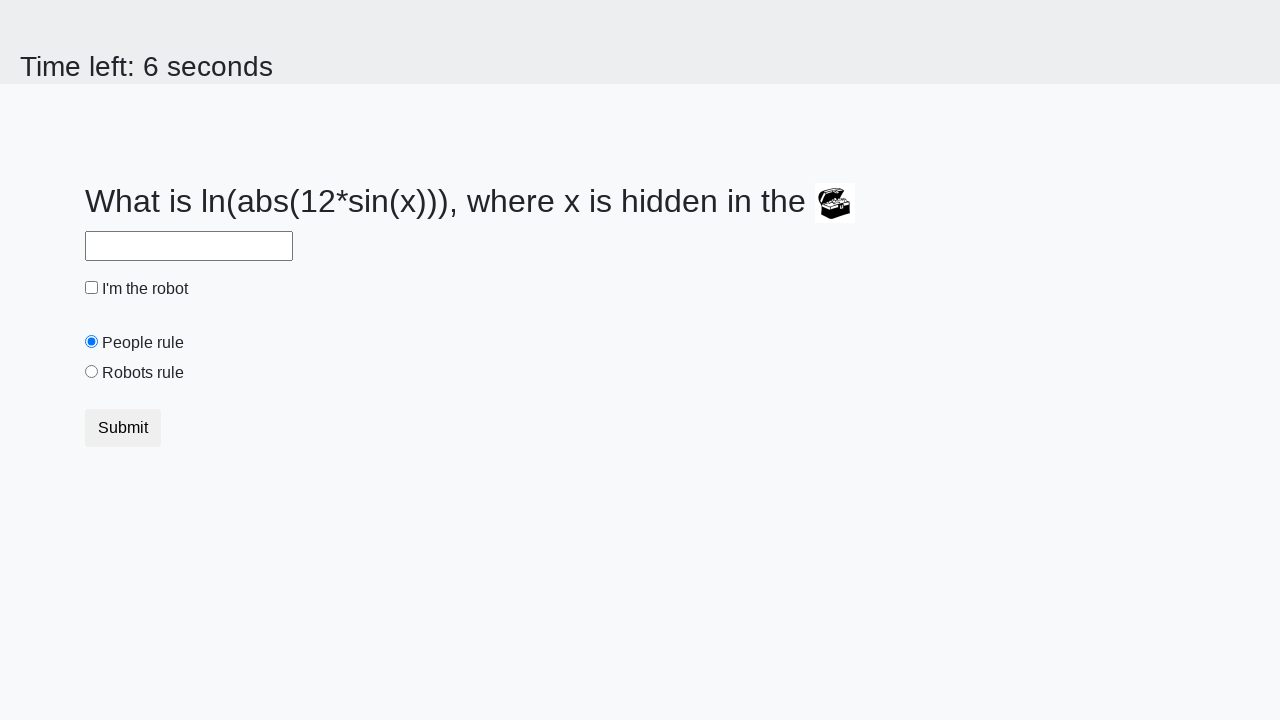

Extracted valuex attribute from treasure element
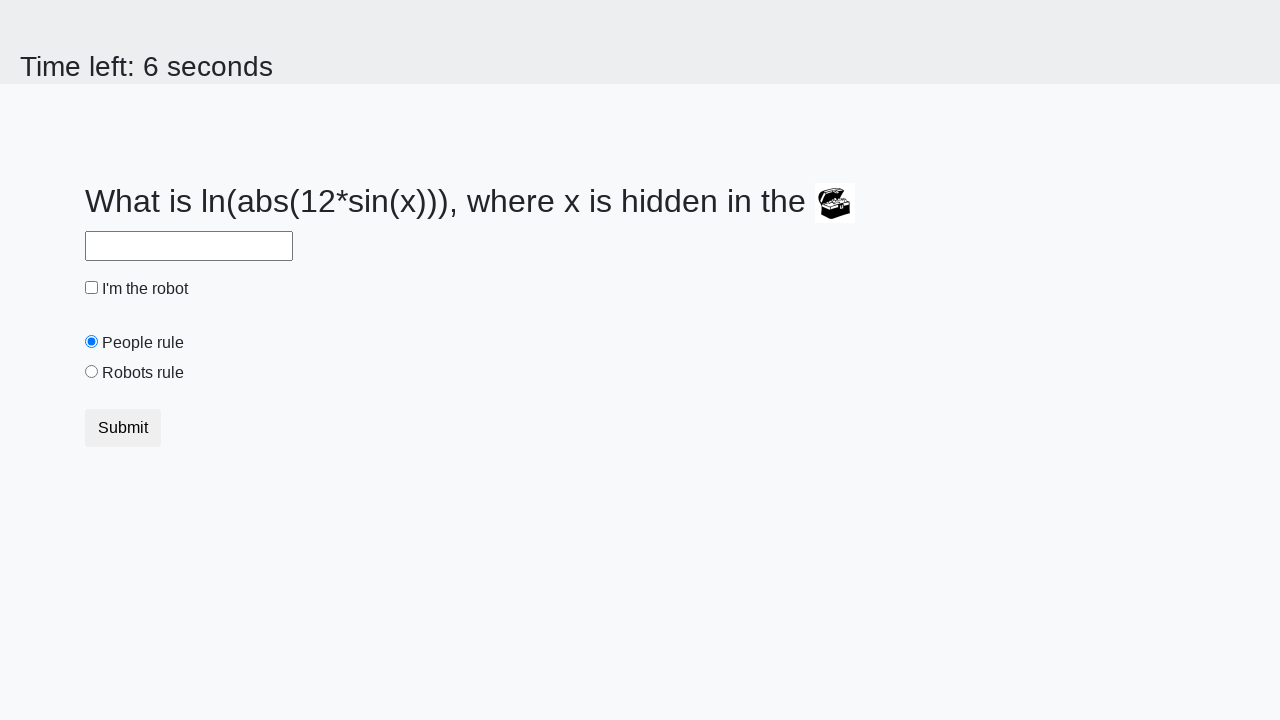

Calculated mathematical answer from attribute value
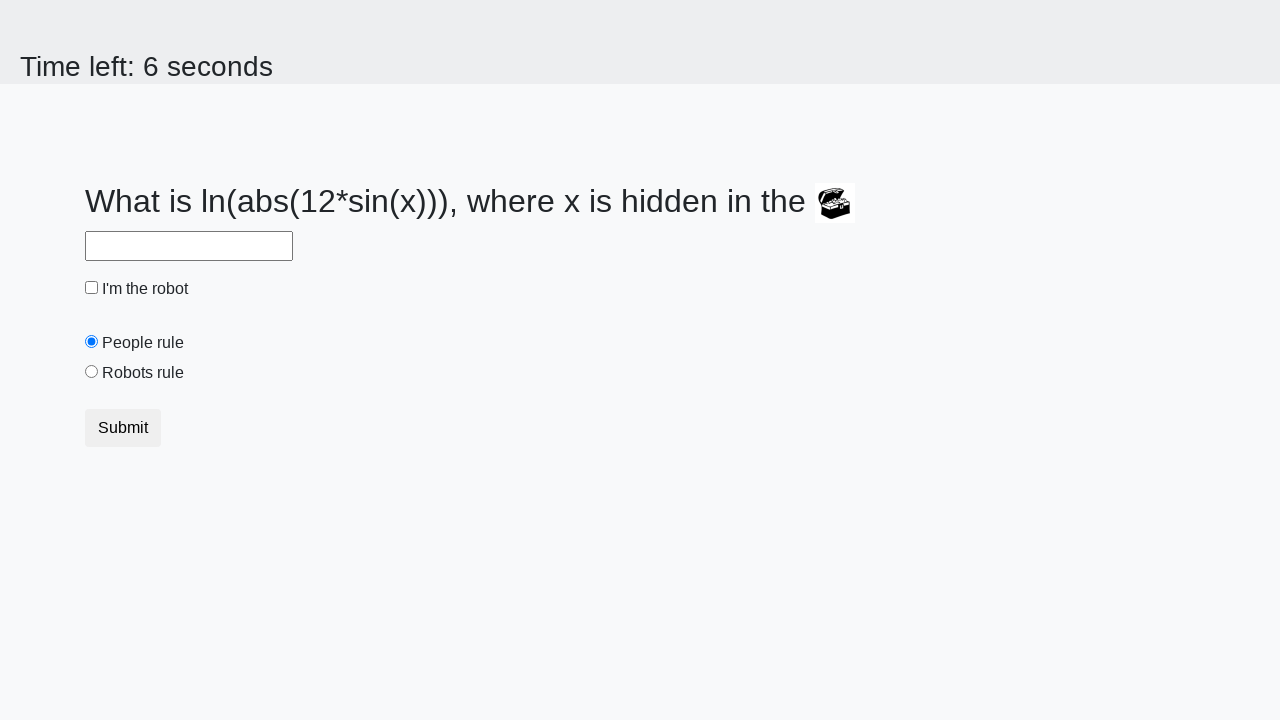

Filled answer field with calculated value on #answer
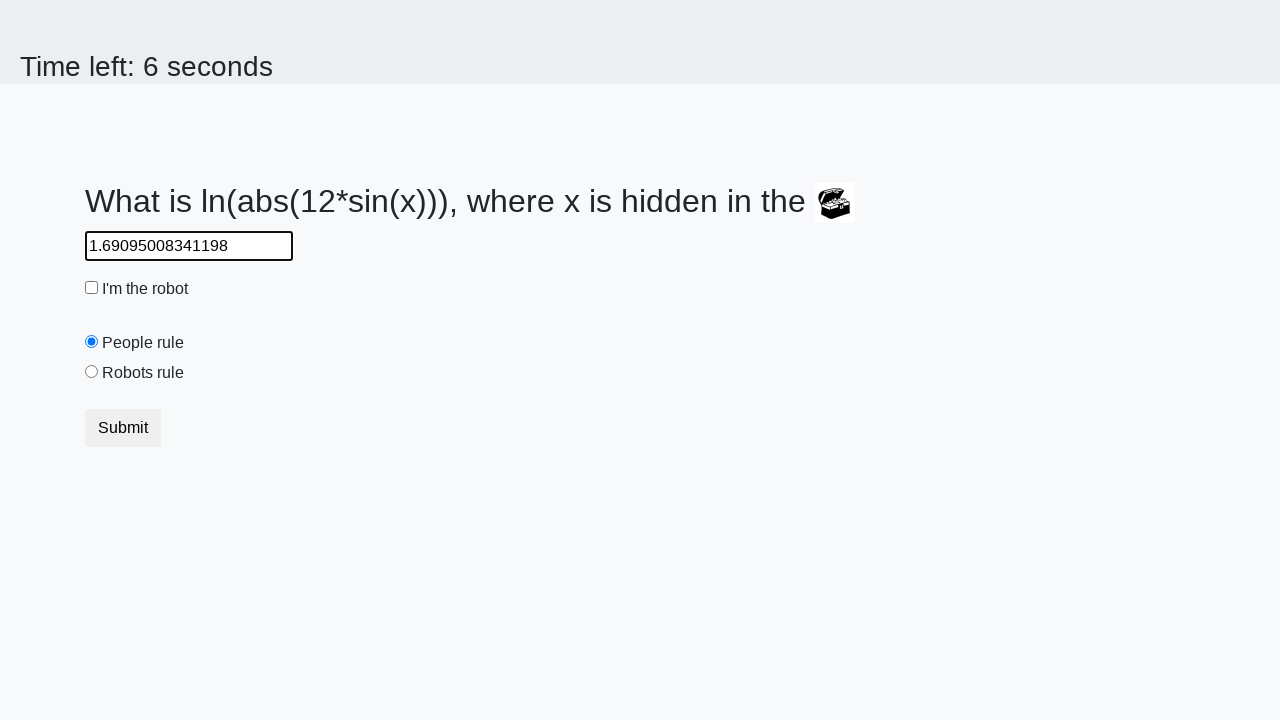

Checked the robot checkbox at (92, 288) on #robotCheckbox
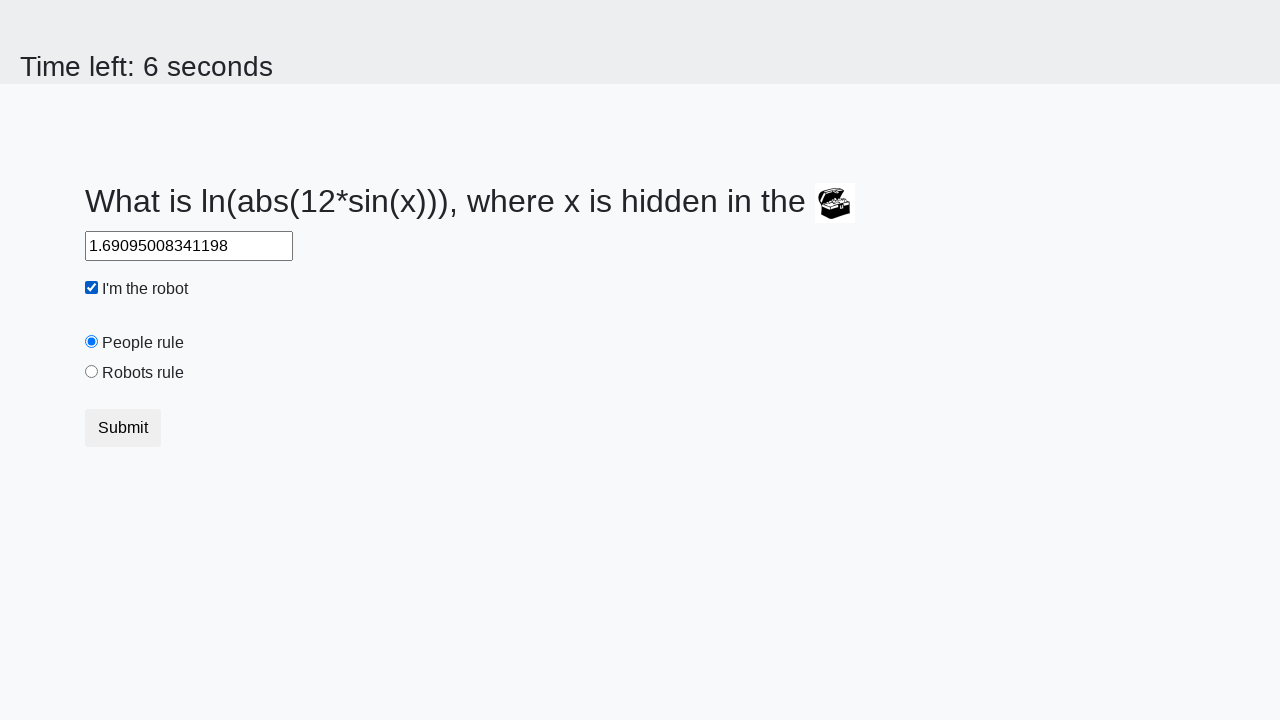

Selected the robots rule radio button at (92, 372) on #robotsRule
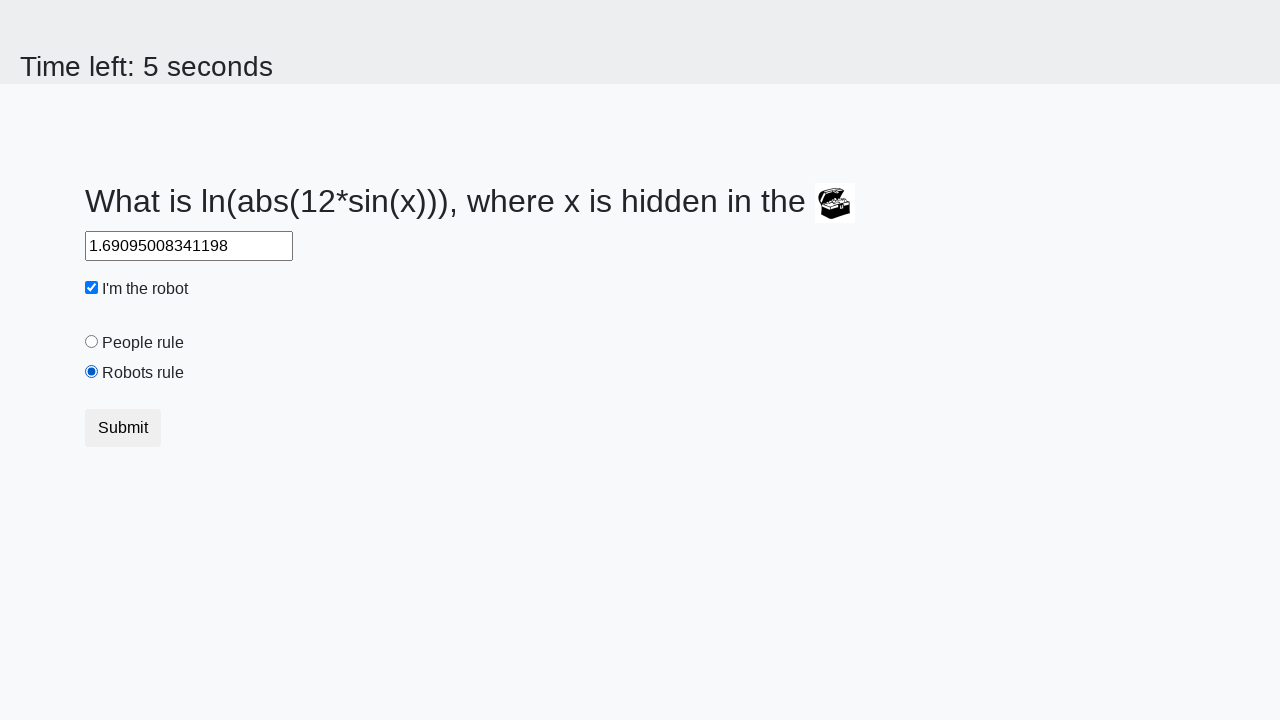

Clicked submit button to submit the form at (123, 428) on button.btn
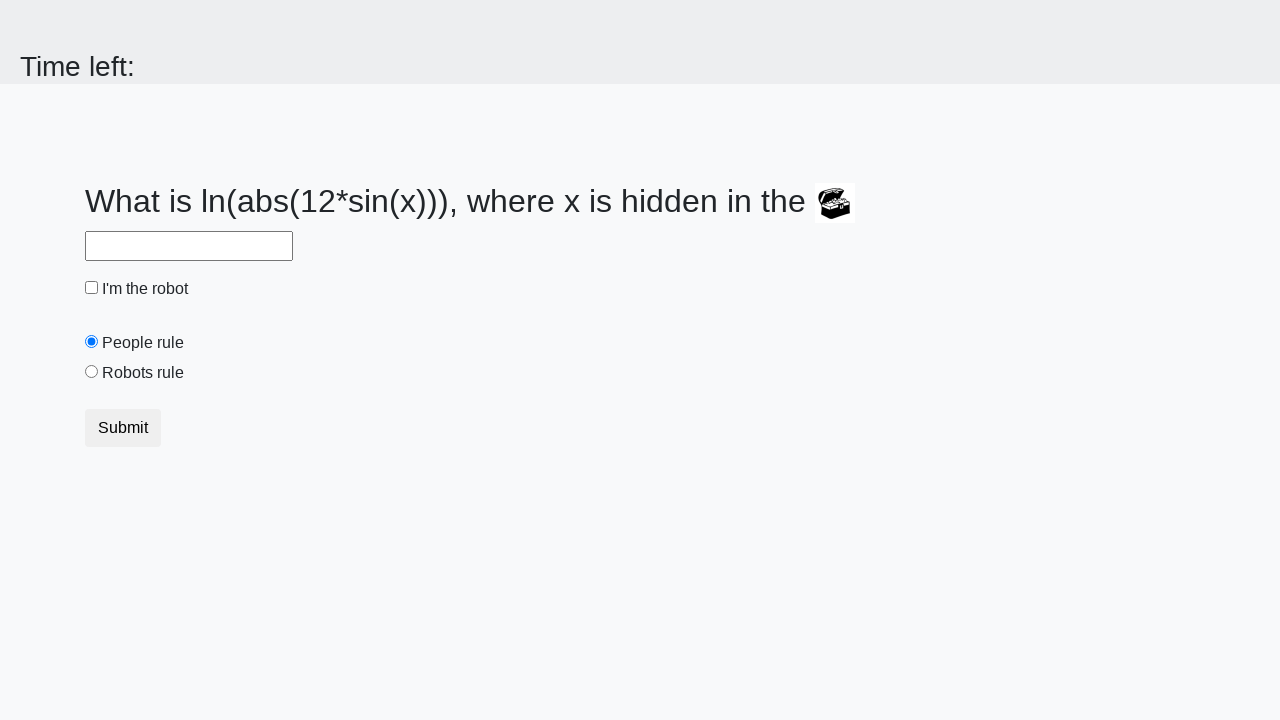

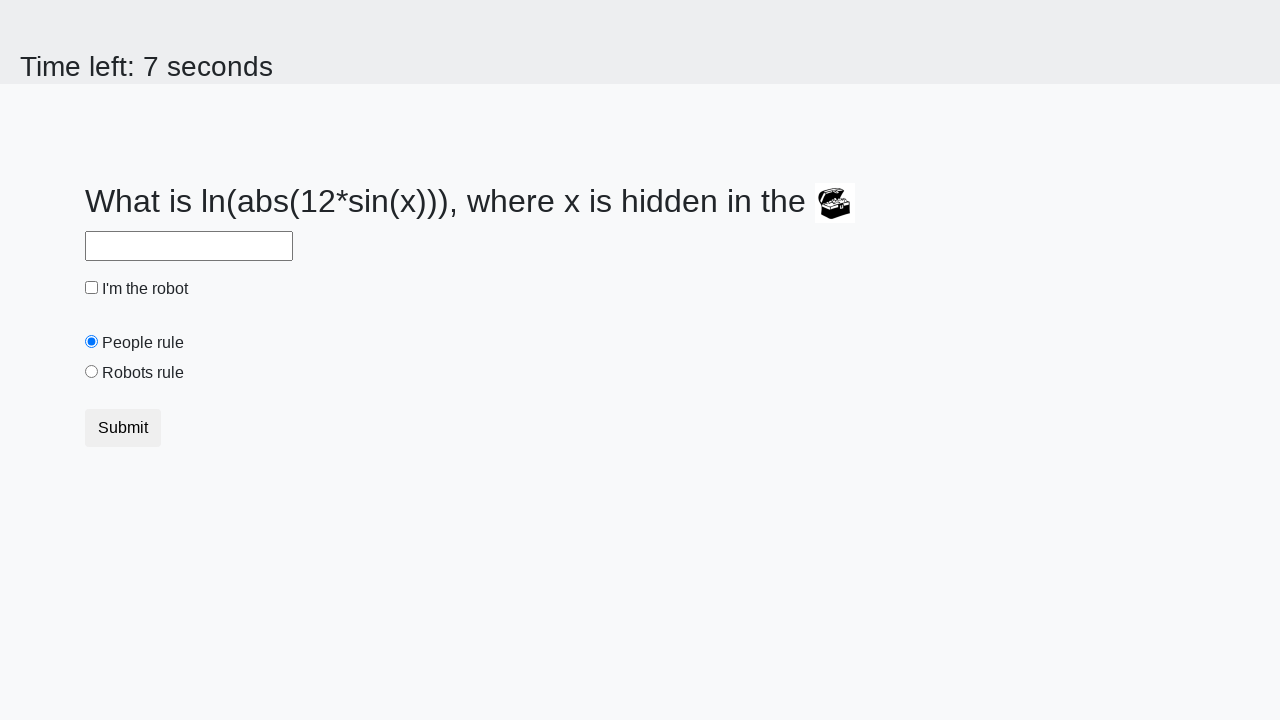